Tests un-marking todo items as complete by unchecking their toggle checkboxes

Starting URL: https://demo.playwright.dev/todomvc

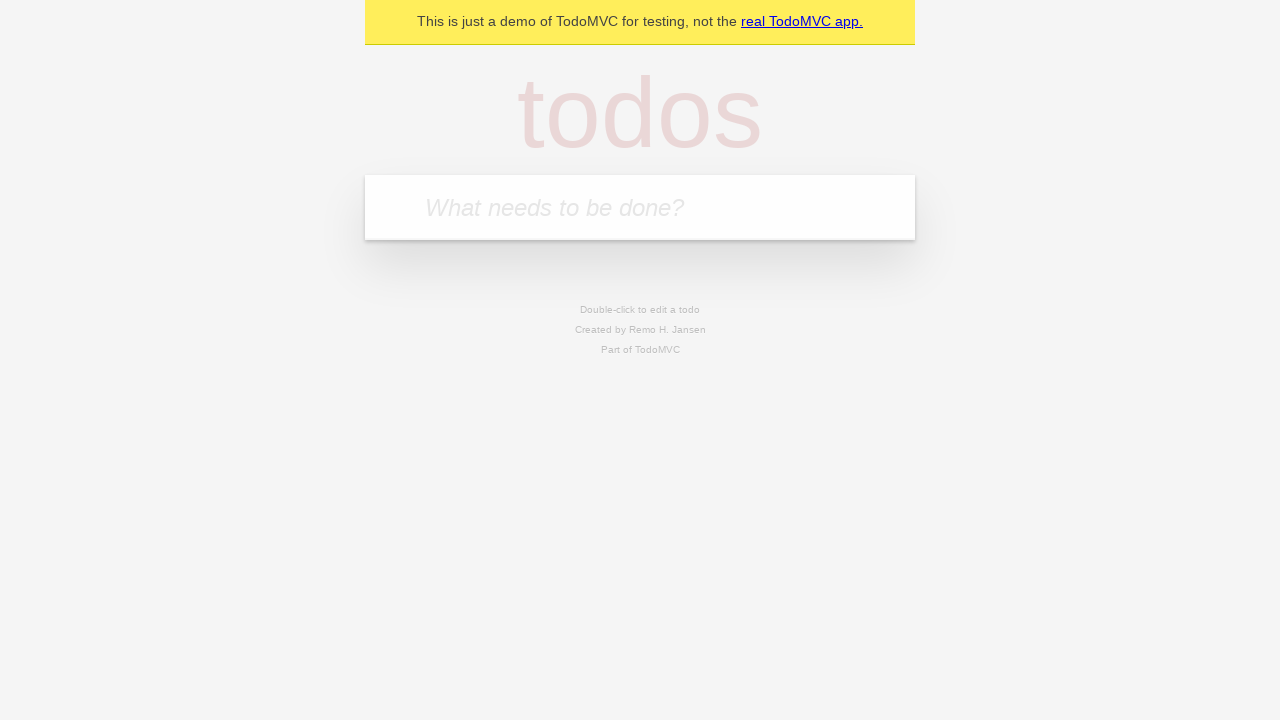

Filled new todo input with 'buy some cheese' on .new-todo
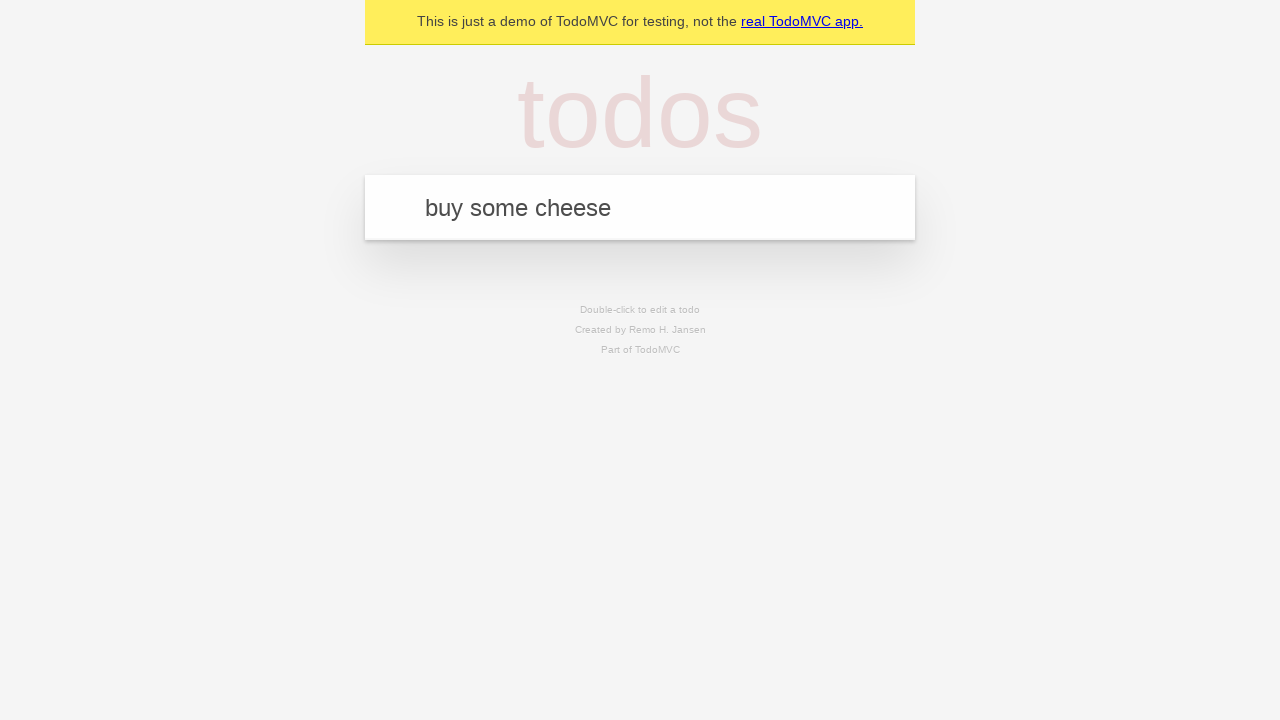

Pressed Enter to add first todo item on .new-todo
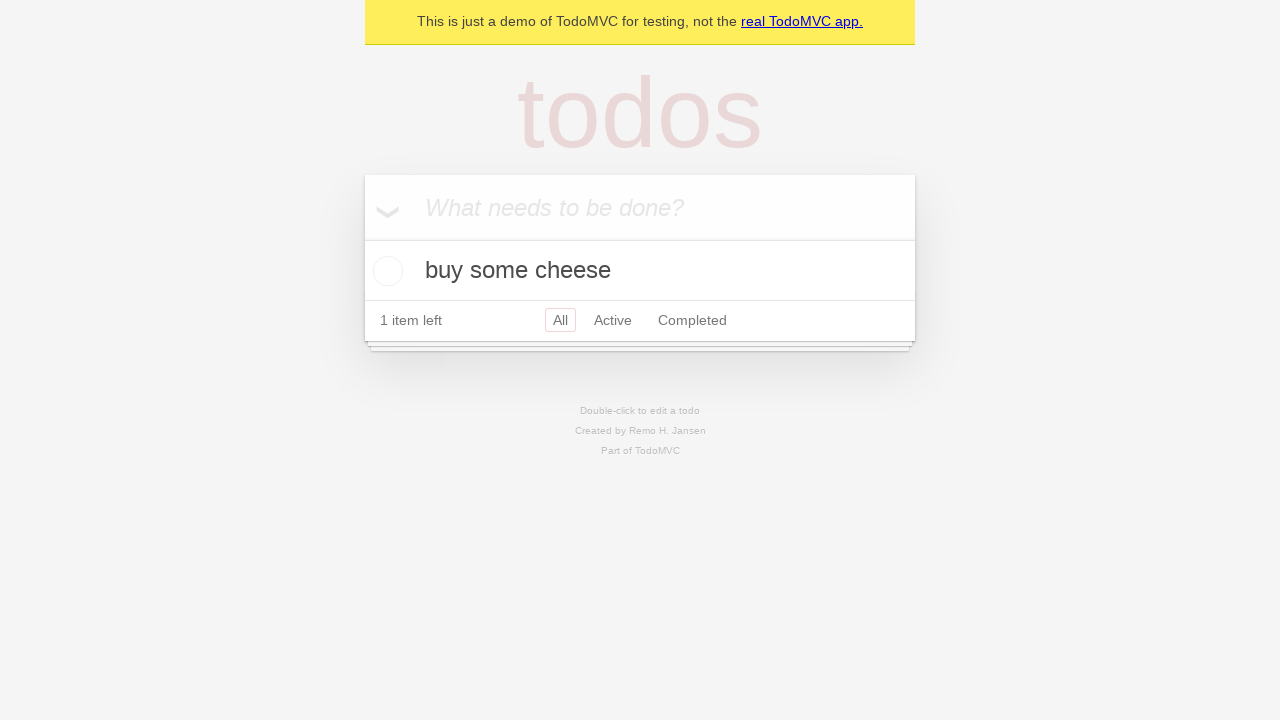

Filled new todo input with 'feed the cat' on .new-todo
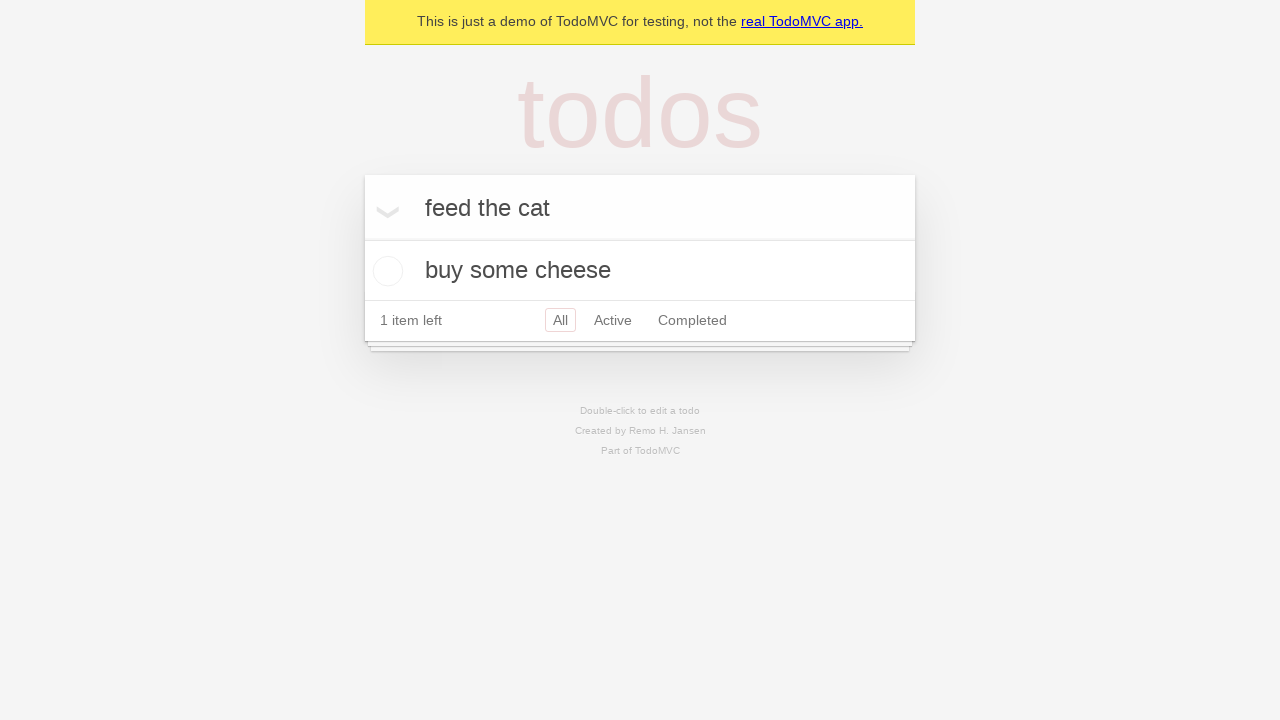

Pressed Enter to add second todo item on .new-todo
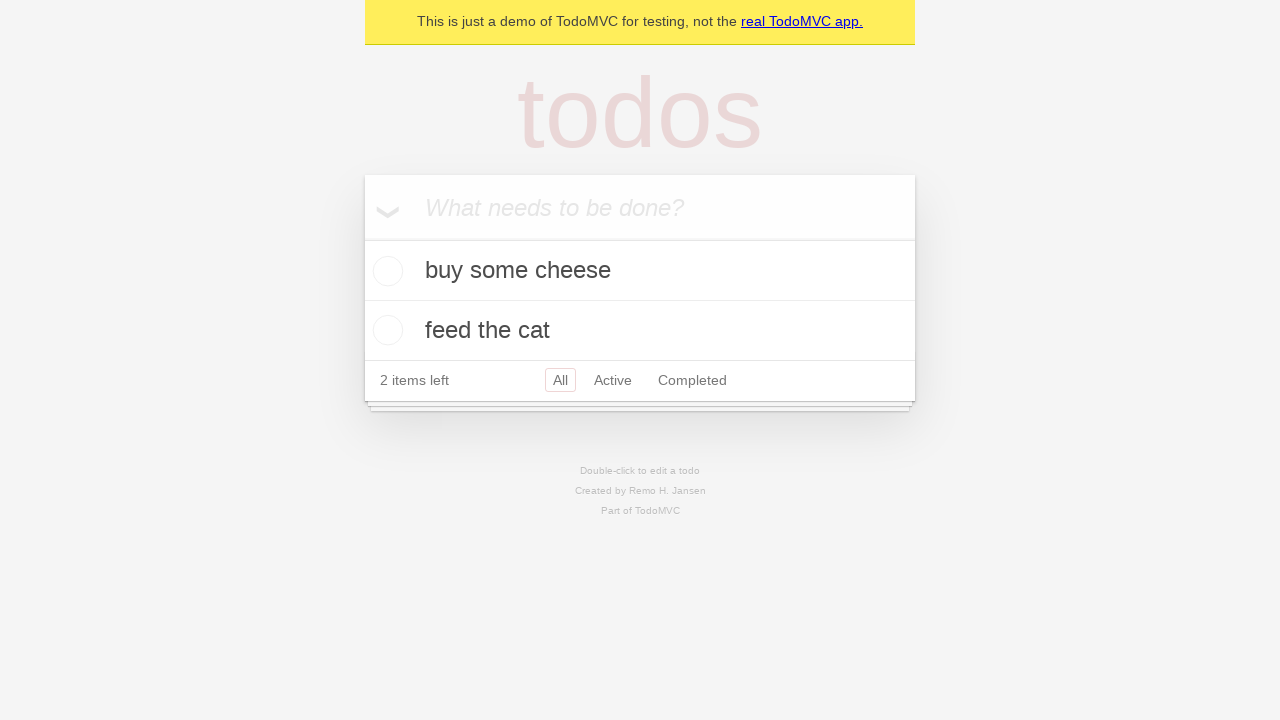

Checked toggle checkbox for first todo item to mark as complete at (385, 271) on .todo-list li >> nth=0 >> .toggle
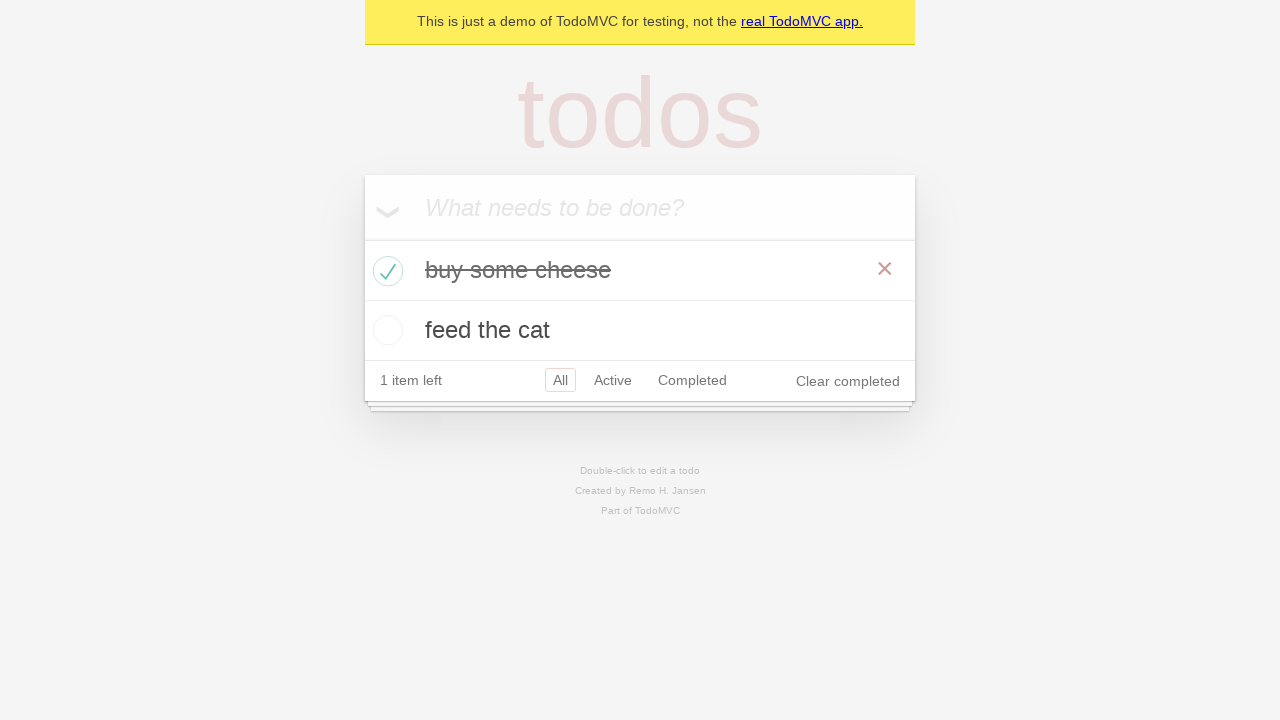

Unchecked toggle checkbox for first todo item to mark as incomplete at (385, 271) on .todo-list li >> nth=0 >> .toggle
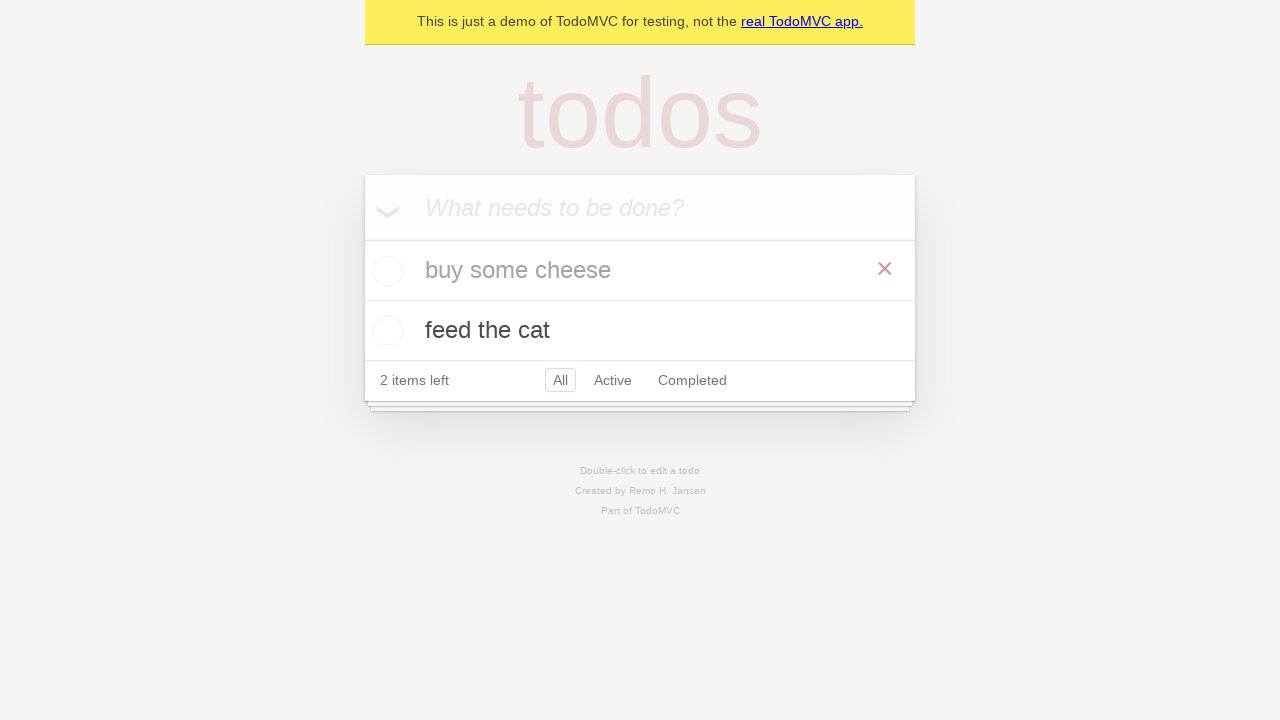

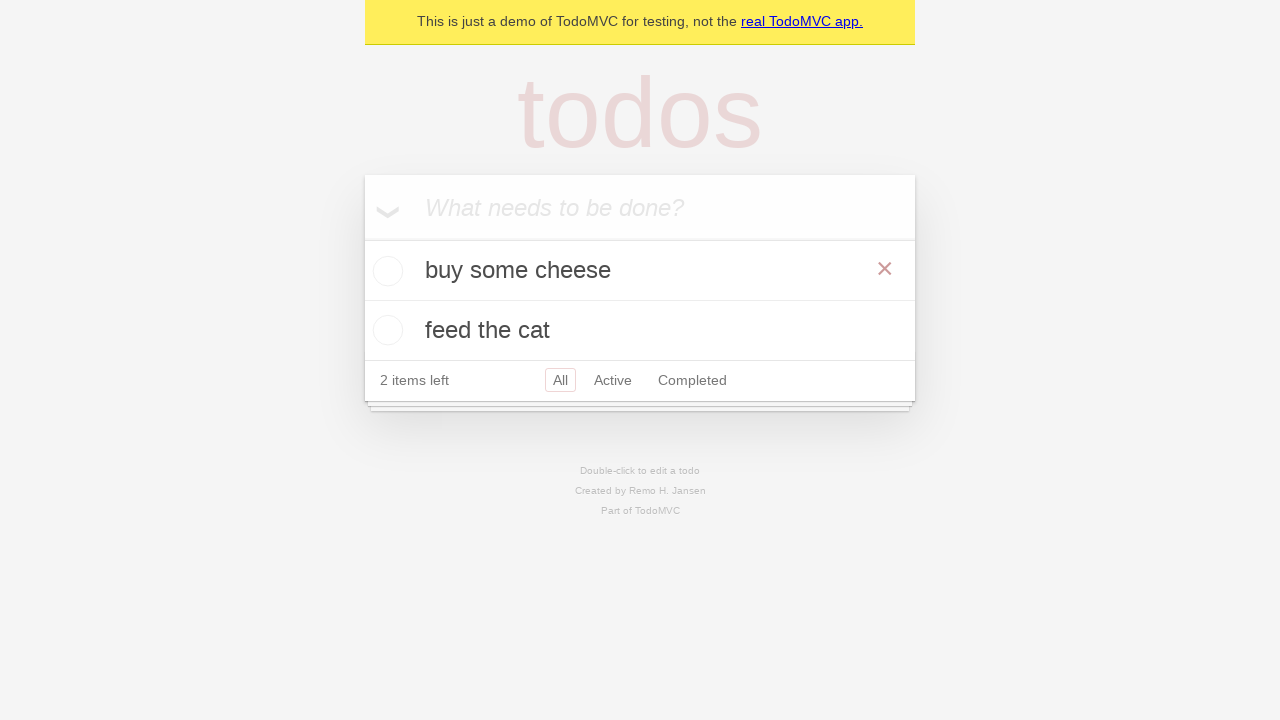